Tests adding a Samsung Galaxy S6 to the shopping cart on a demo e-commerce site and handling the confirmation alert

Starting URL: https://www.demoblaze.com/index.html

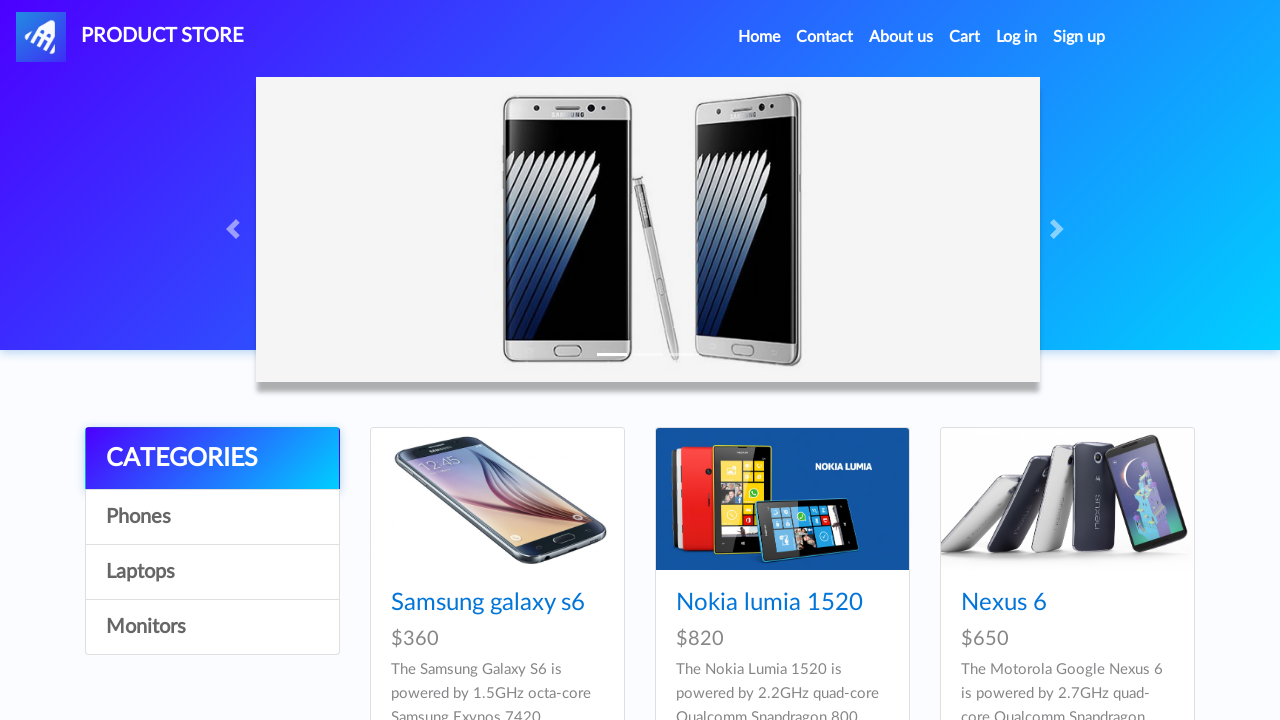

Clicked on Samsung Galaxy S6 product link at (488, 603) on text=Samsung galaxy s6
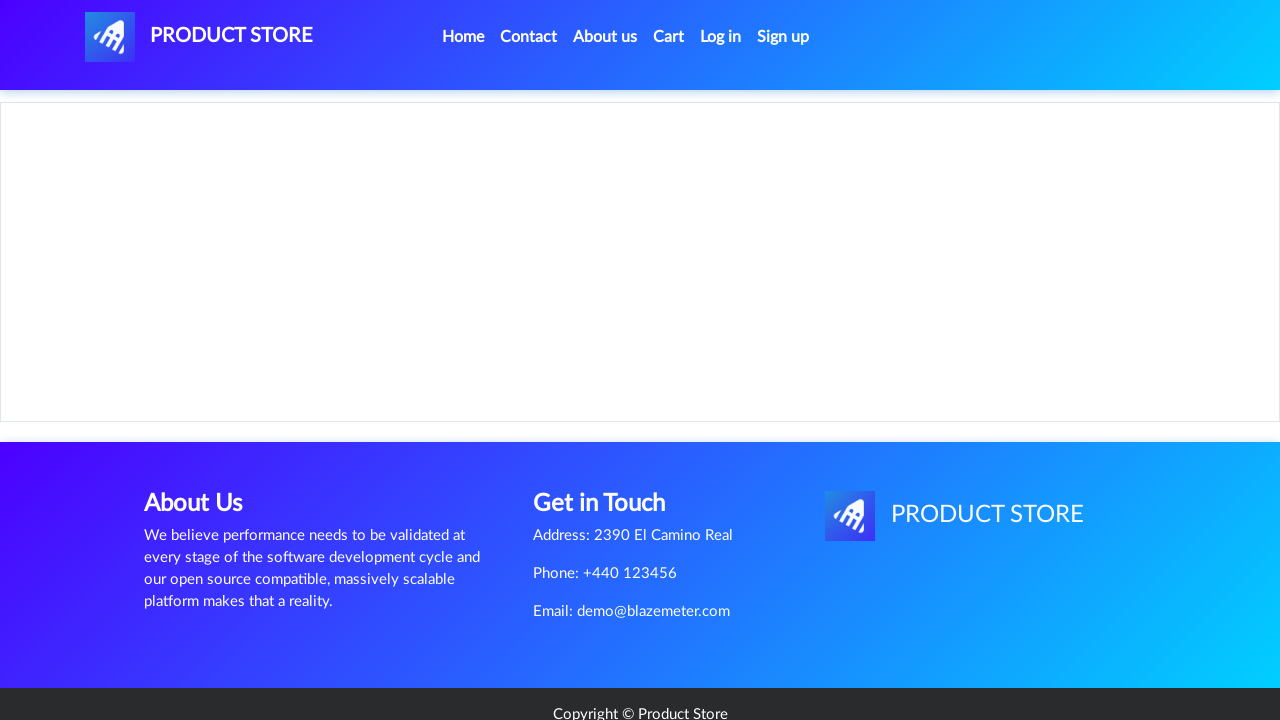

Product page loaded and Add to cart button is visible
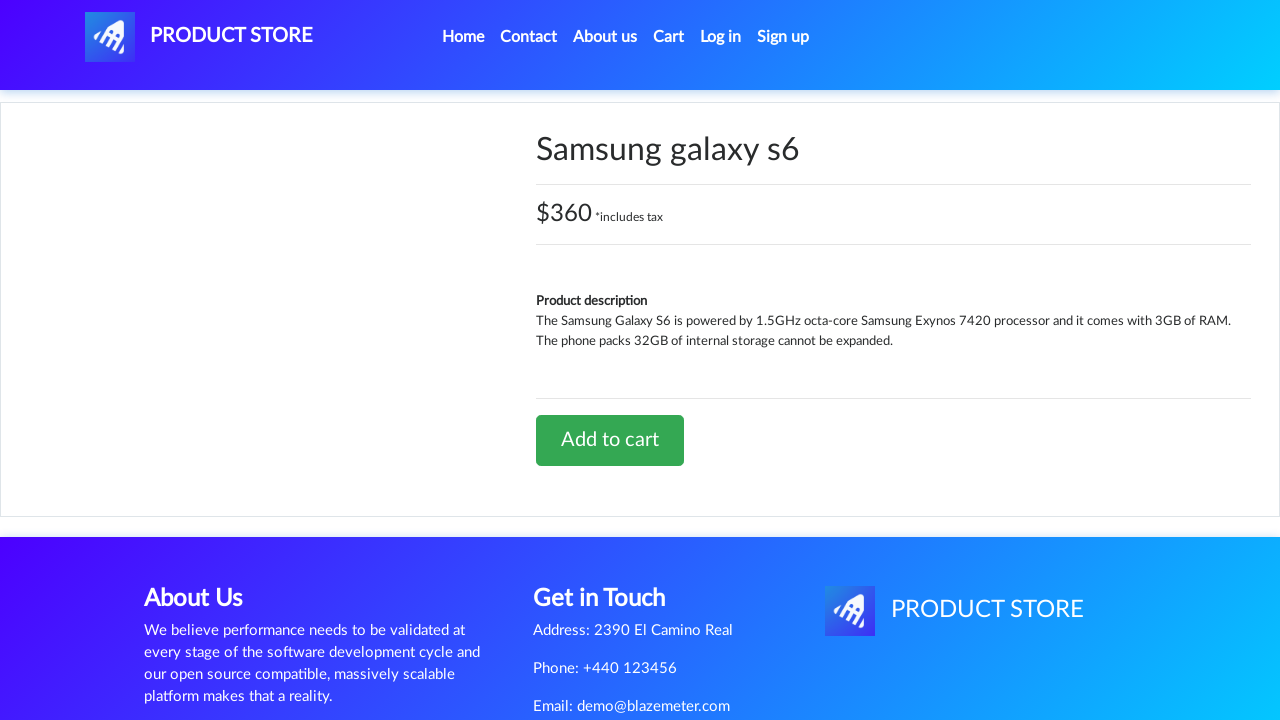

Clicked Add to cart button at (610, 440) on text=Add to cart
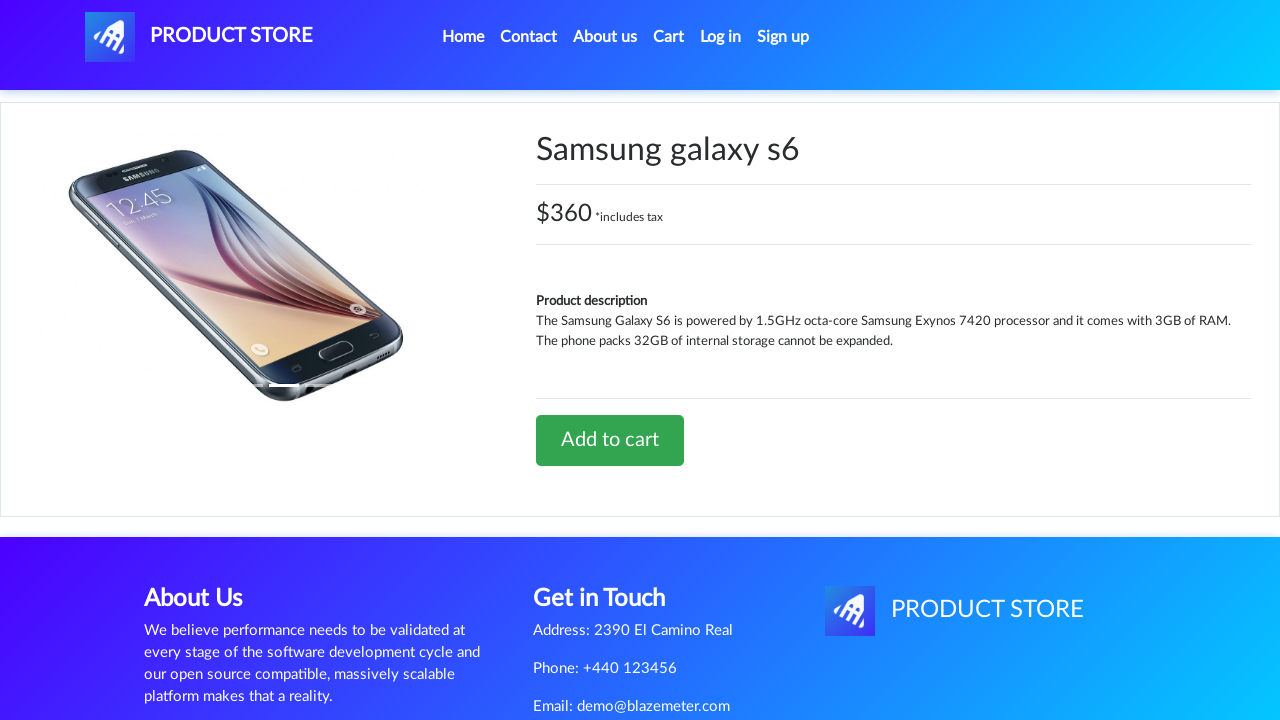

Confirmation alert accepted
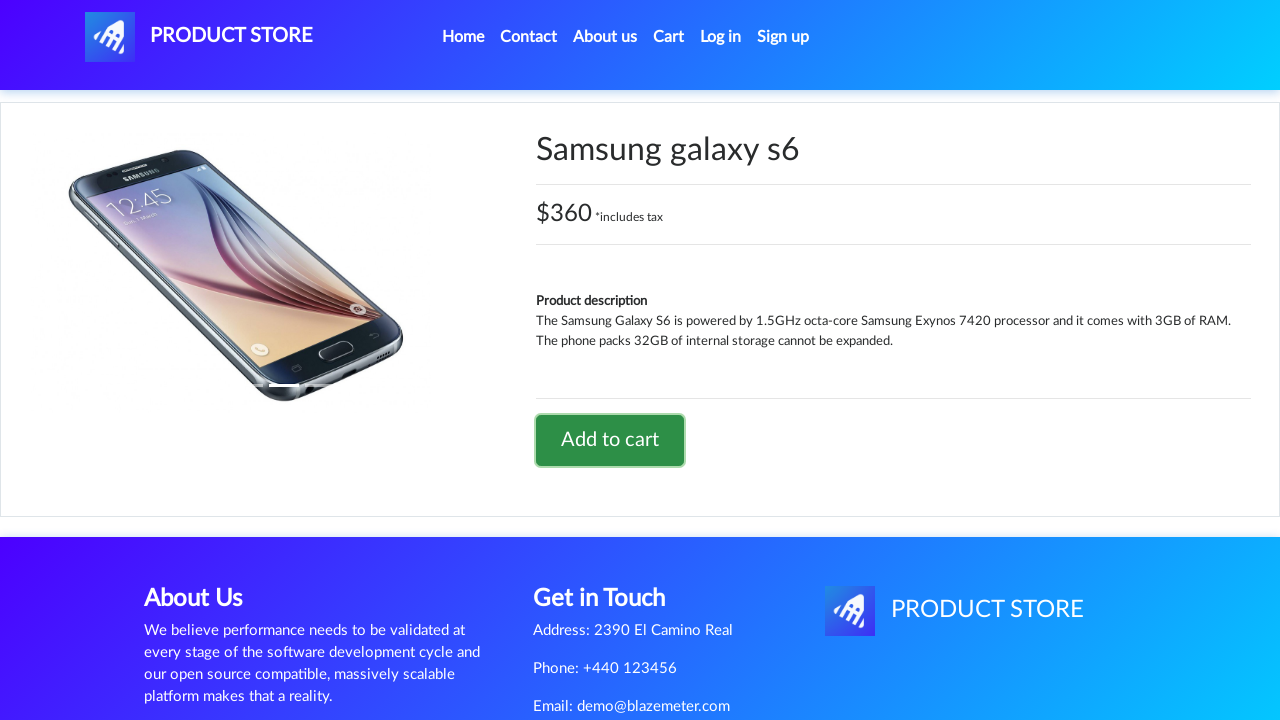

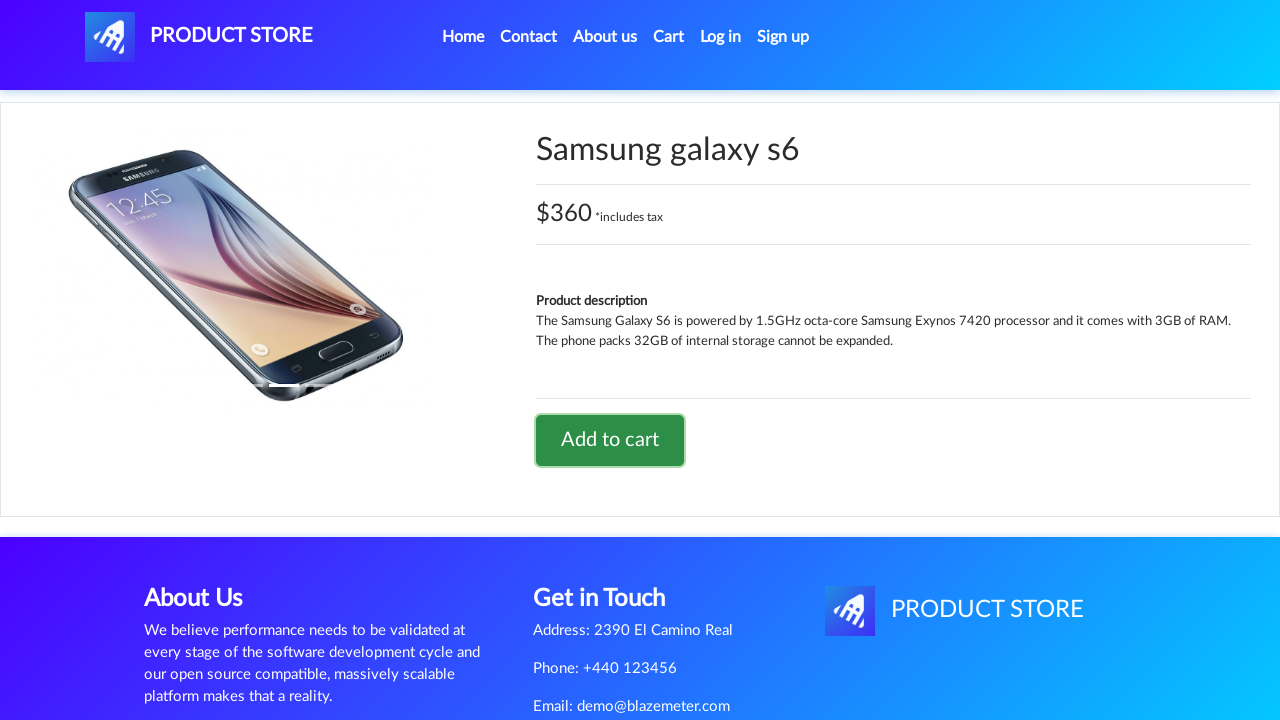